Tests browser window handling by opening a new window, switching to it, reading its content, and then closing it

Starting URL: https://demoqa.com/browser-windows

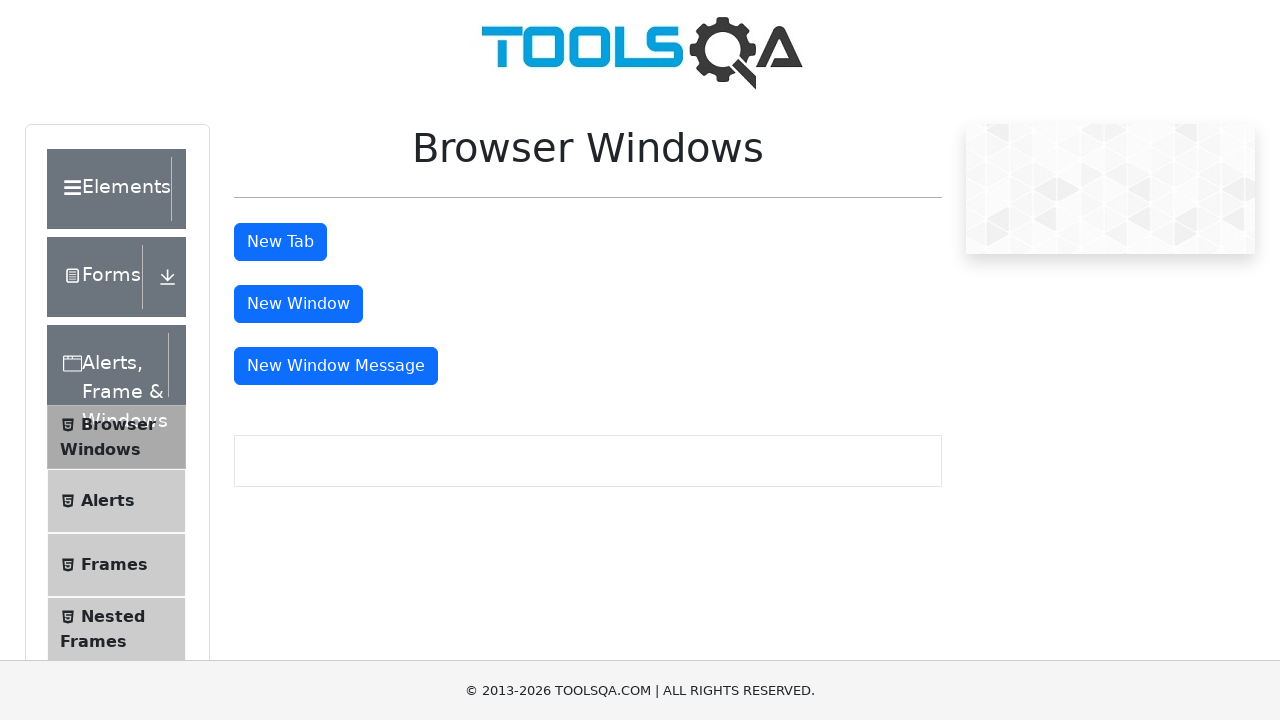

Scrolled down to make button visible
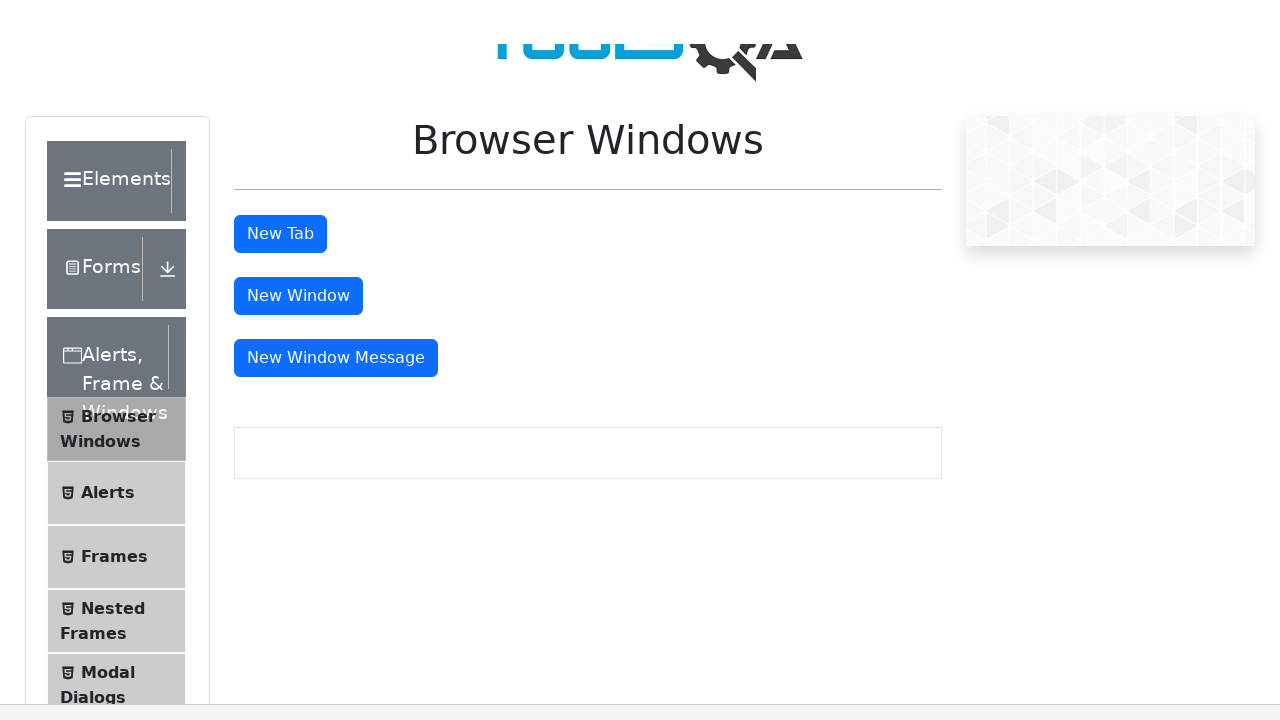

Clicked button to open new window at (298, 19) on #windowButton
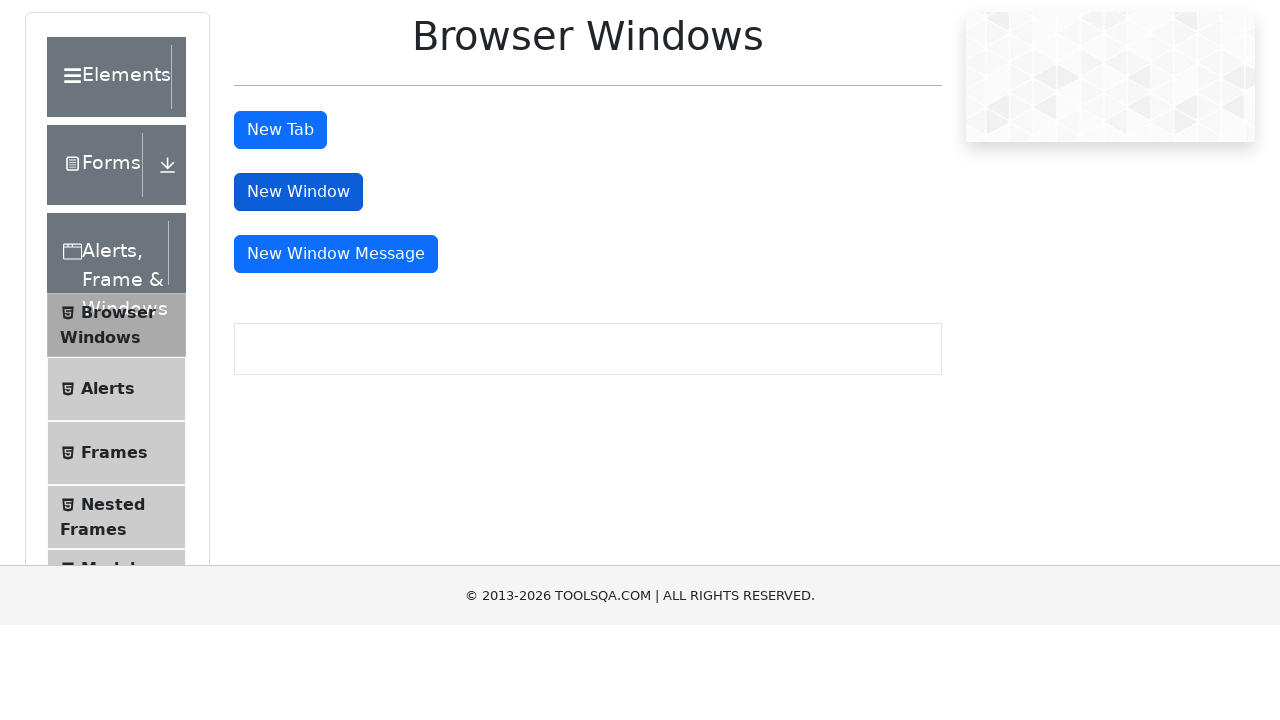

New window opened and captured
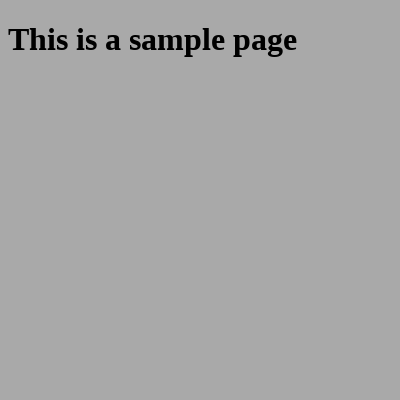

Read heading text from child window: This is a sample page
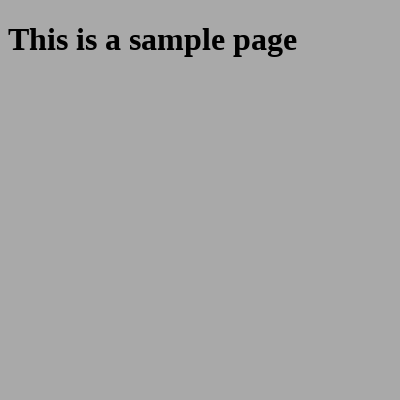

Closed the child window
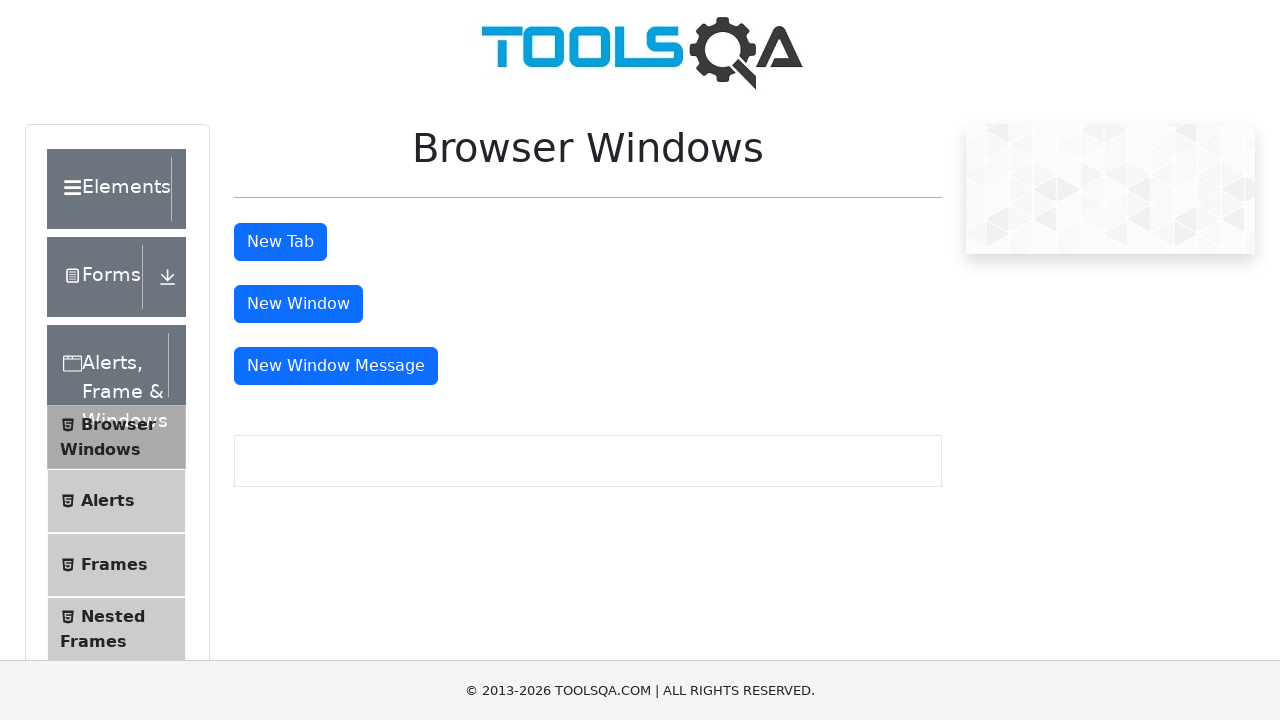

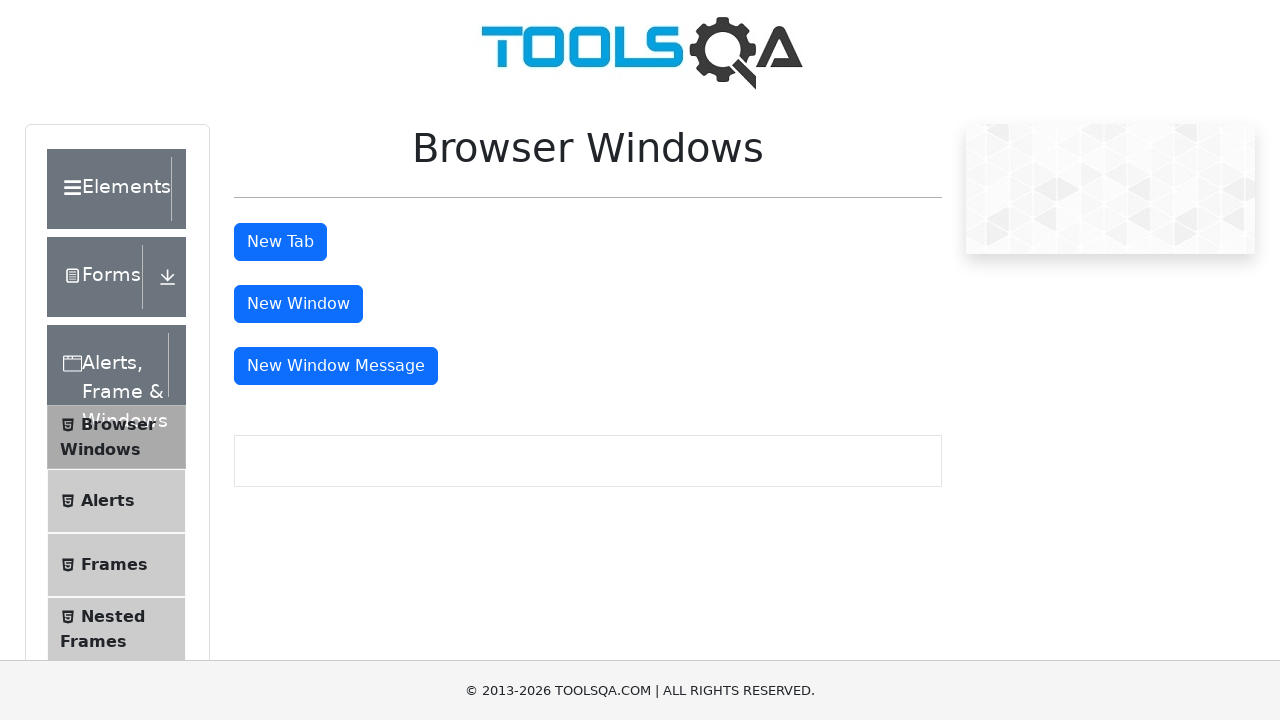